Navigates to Pokemon Showdown, joins the lobby chat room with a username, and sends a message in the chat

Starting URL: https://play.pokemonshowdown.com/

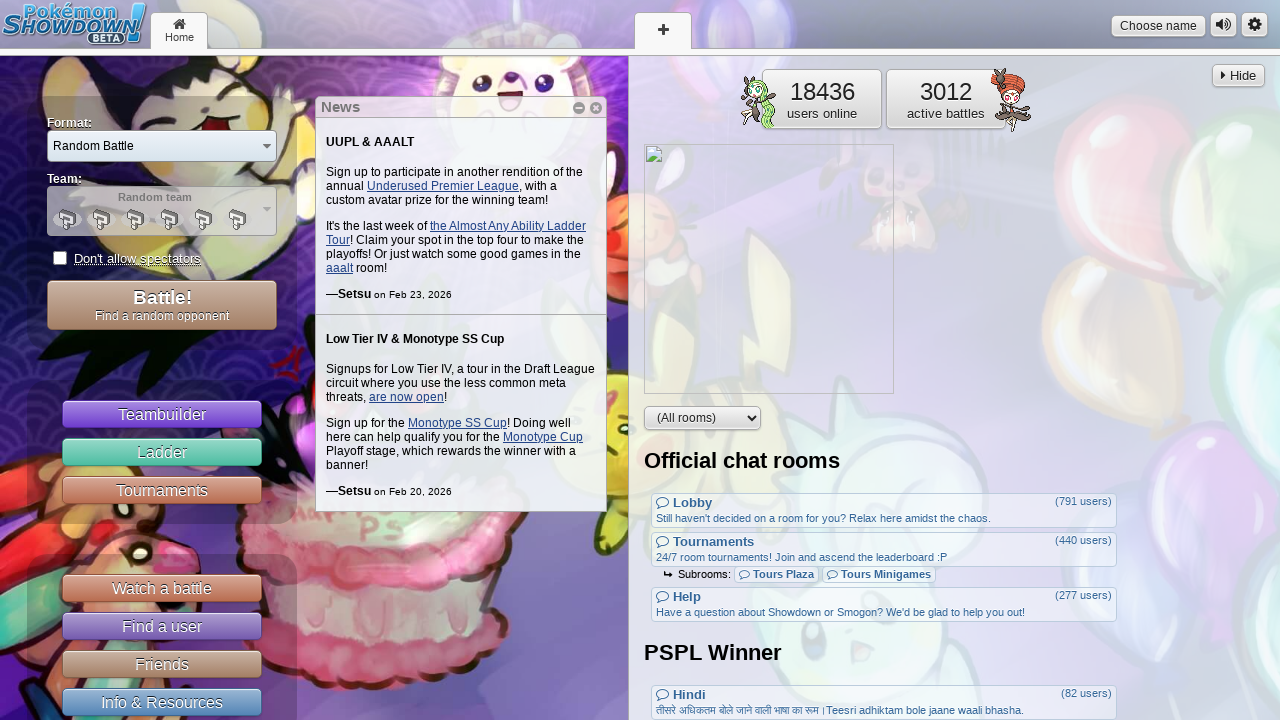

Clicked on lobby link to enter the lobby at (884, 510) on a[href='/lobby']
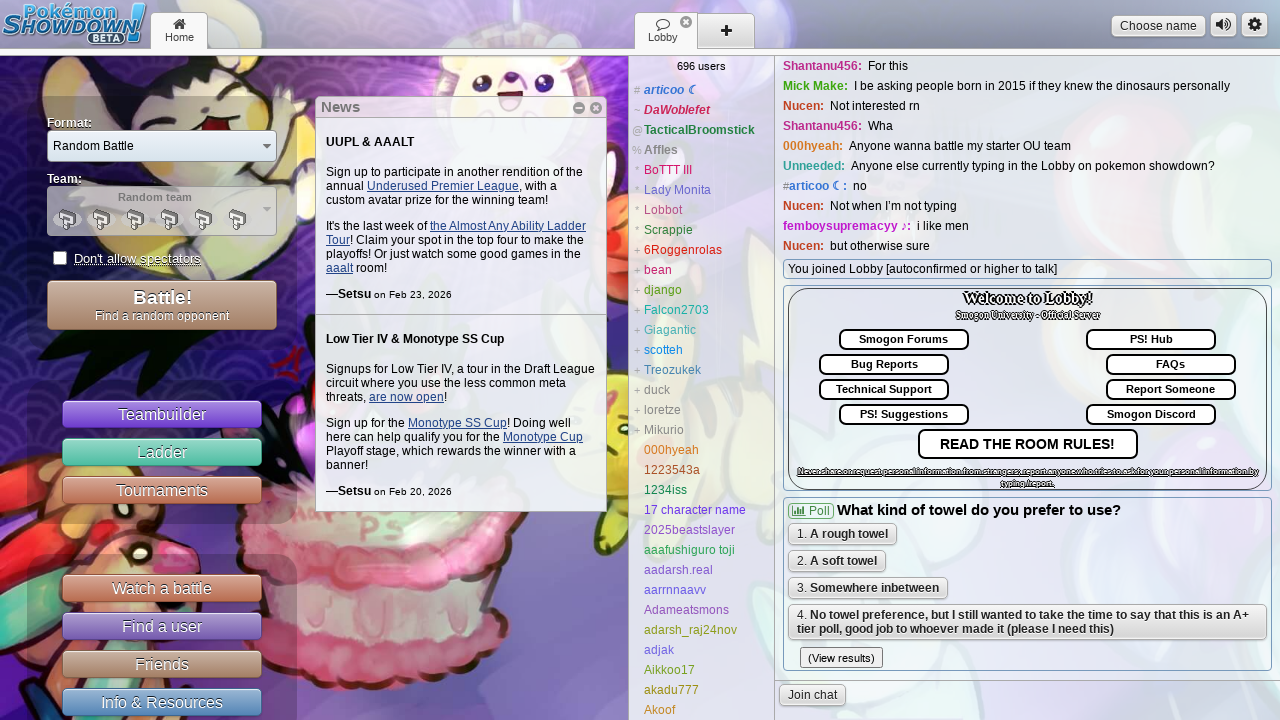

Join chat button selector loaded
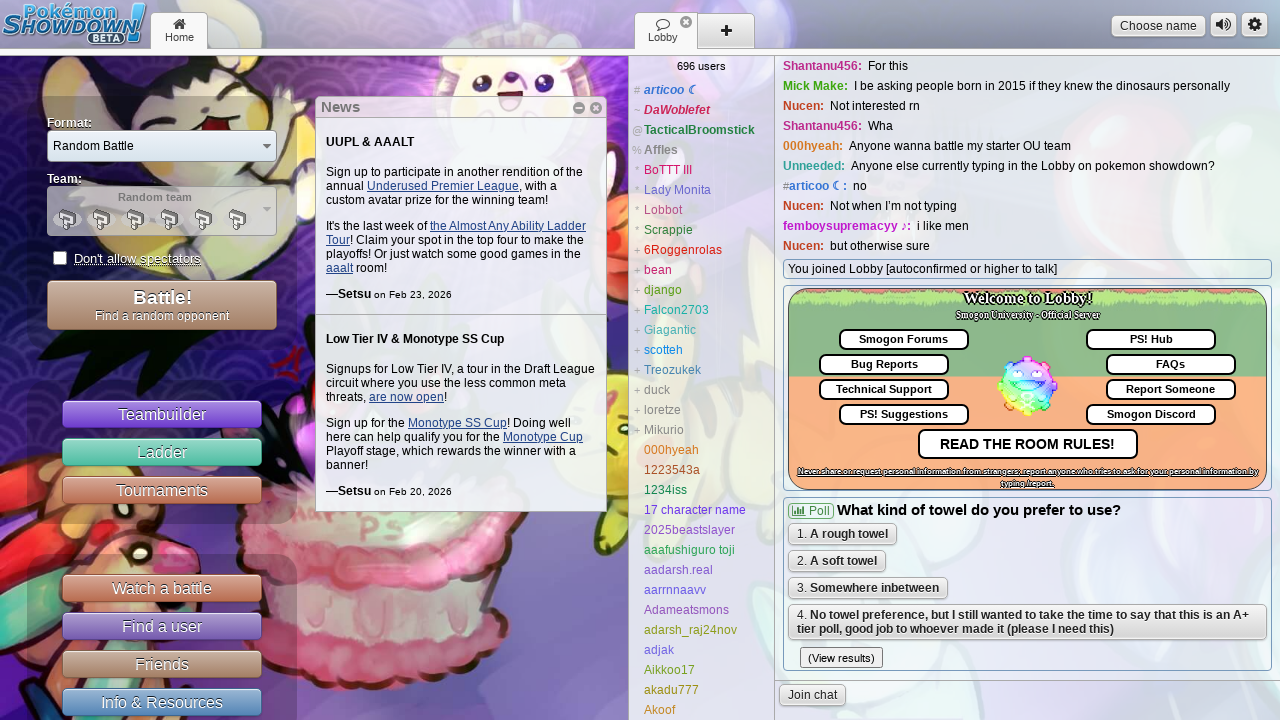

Clicked the Join chat button at (812, 695) on xpath=//*[@id="room-lobby"]/div[3]/form/button
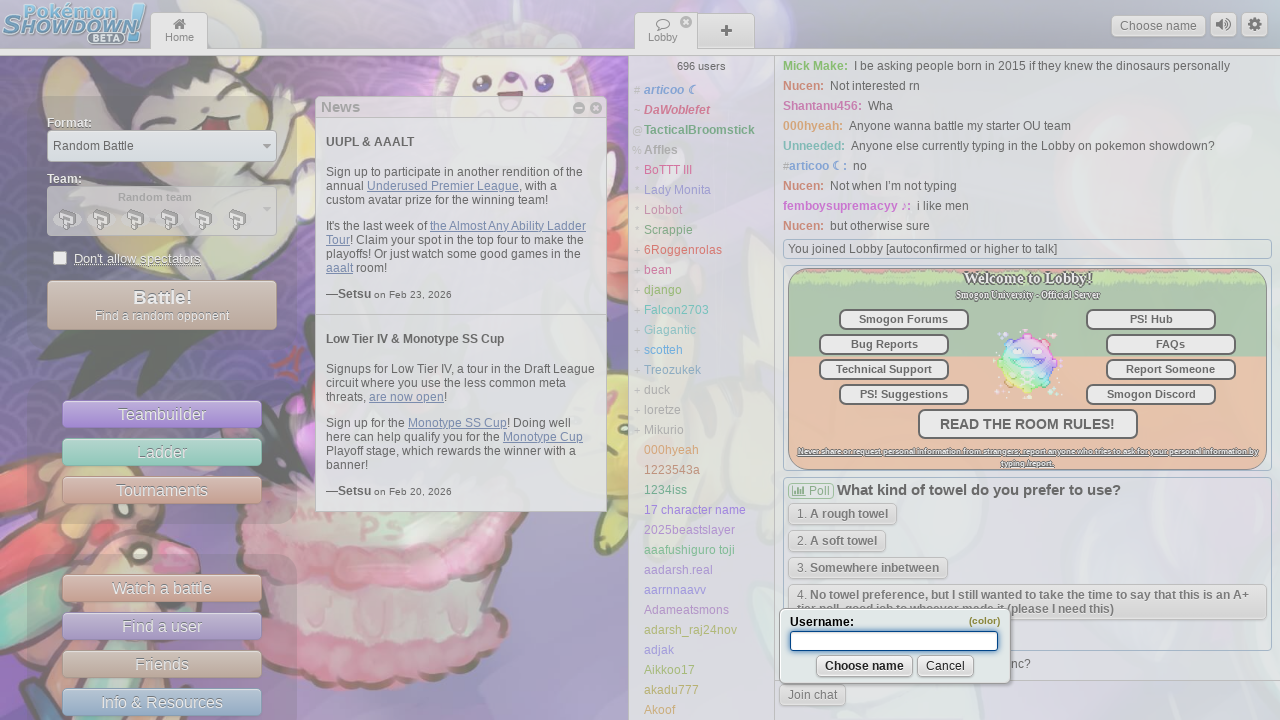

Username input popup appeared
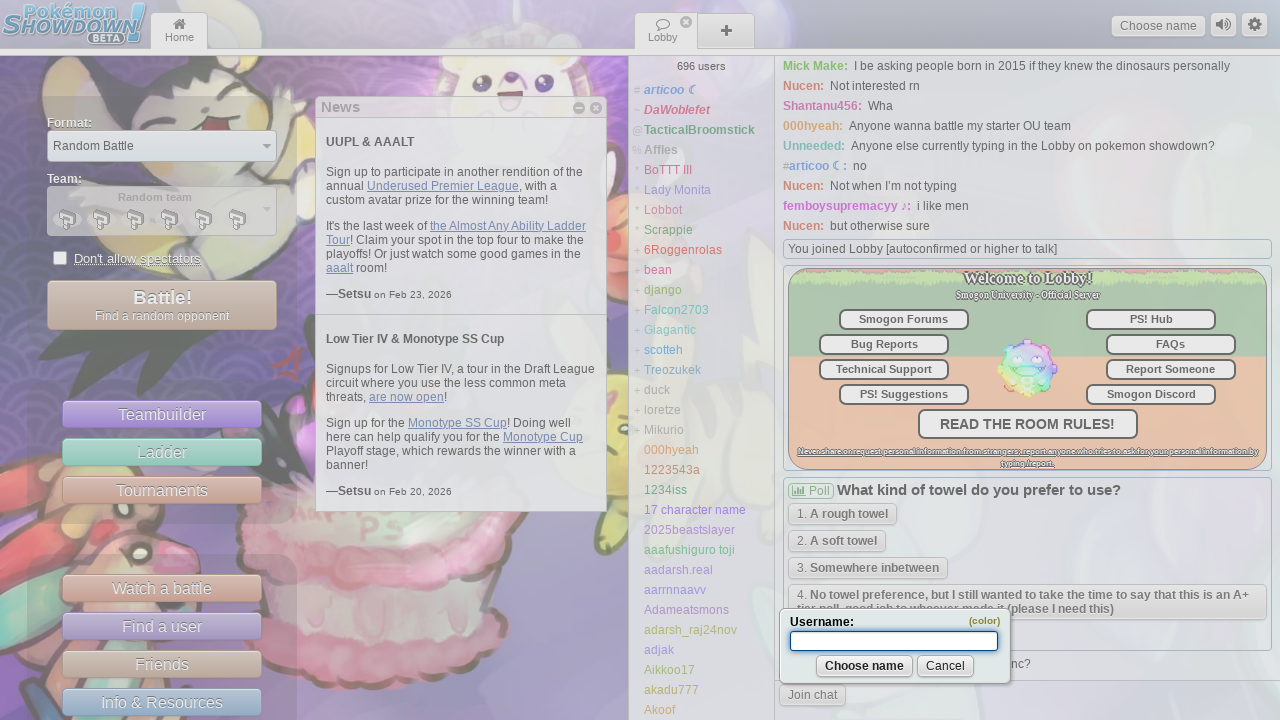

Entered username 'TestUser9823' in the input field on div.ps-popup input[name='username']
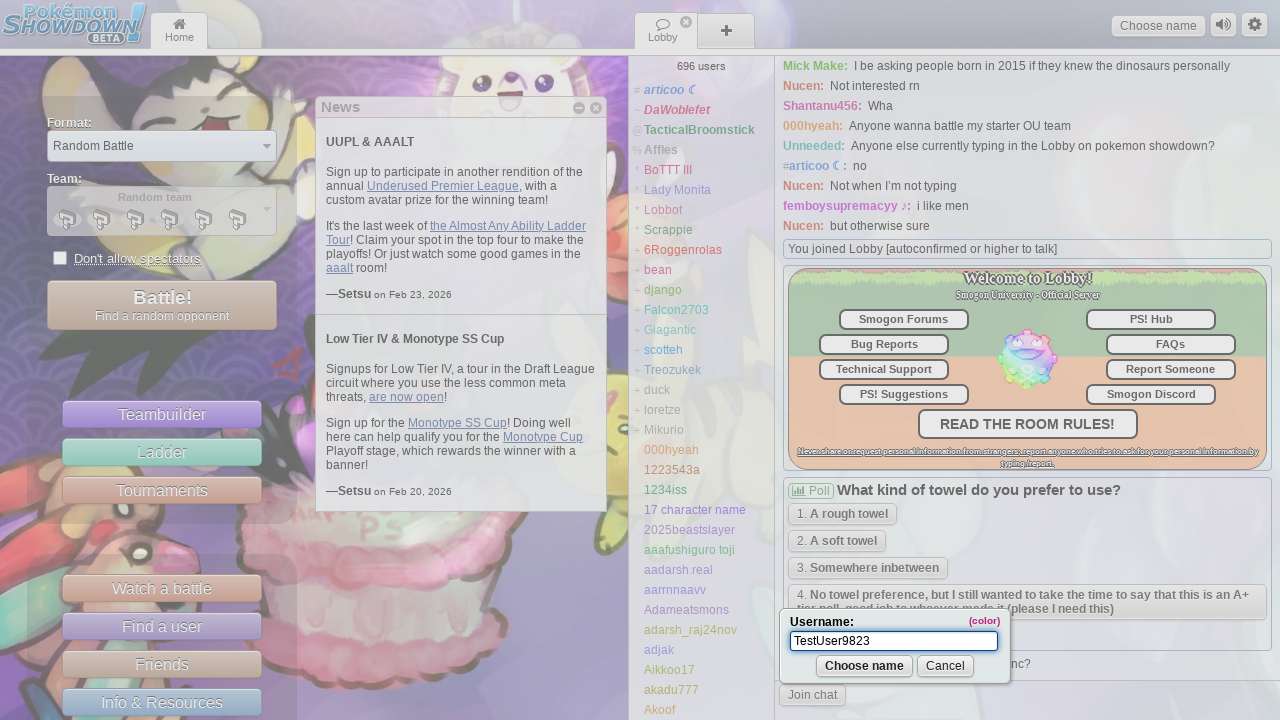

Clicked the Choose name button to confirm username at (864, 666) on div.ps-popup button[type='submit']
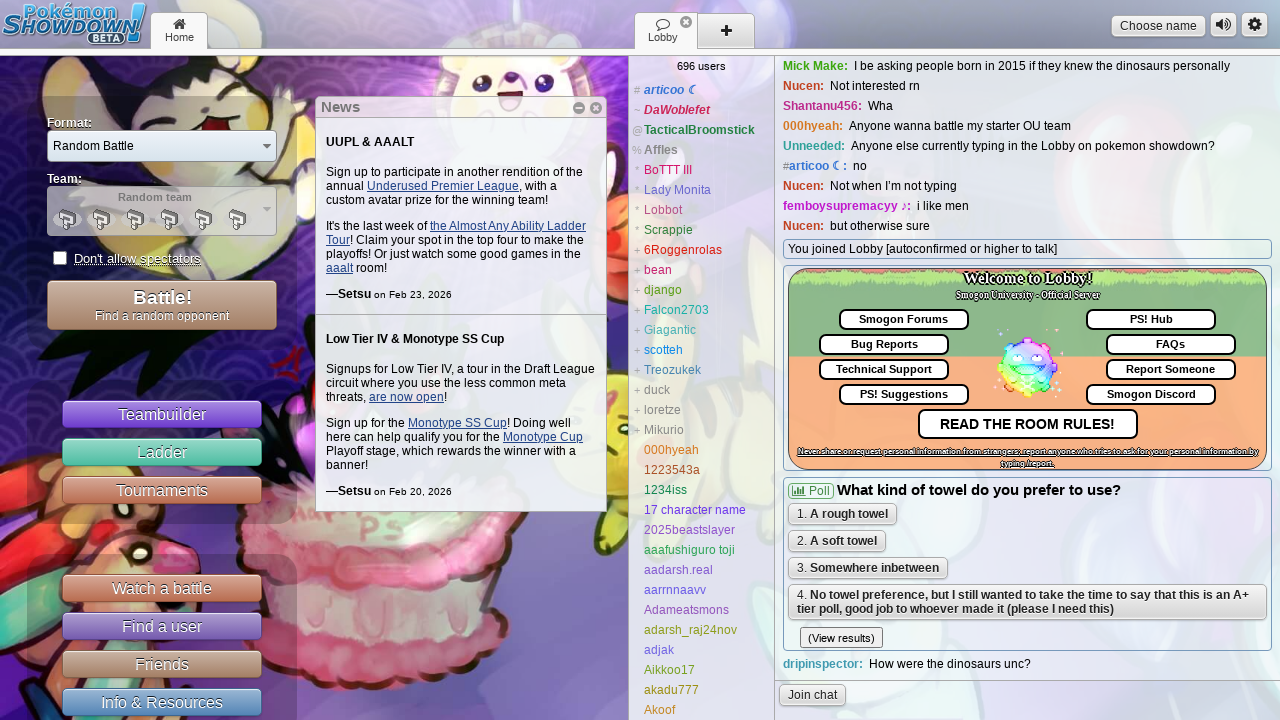

Chat message textarea loaded
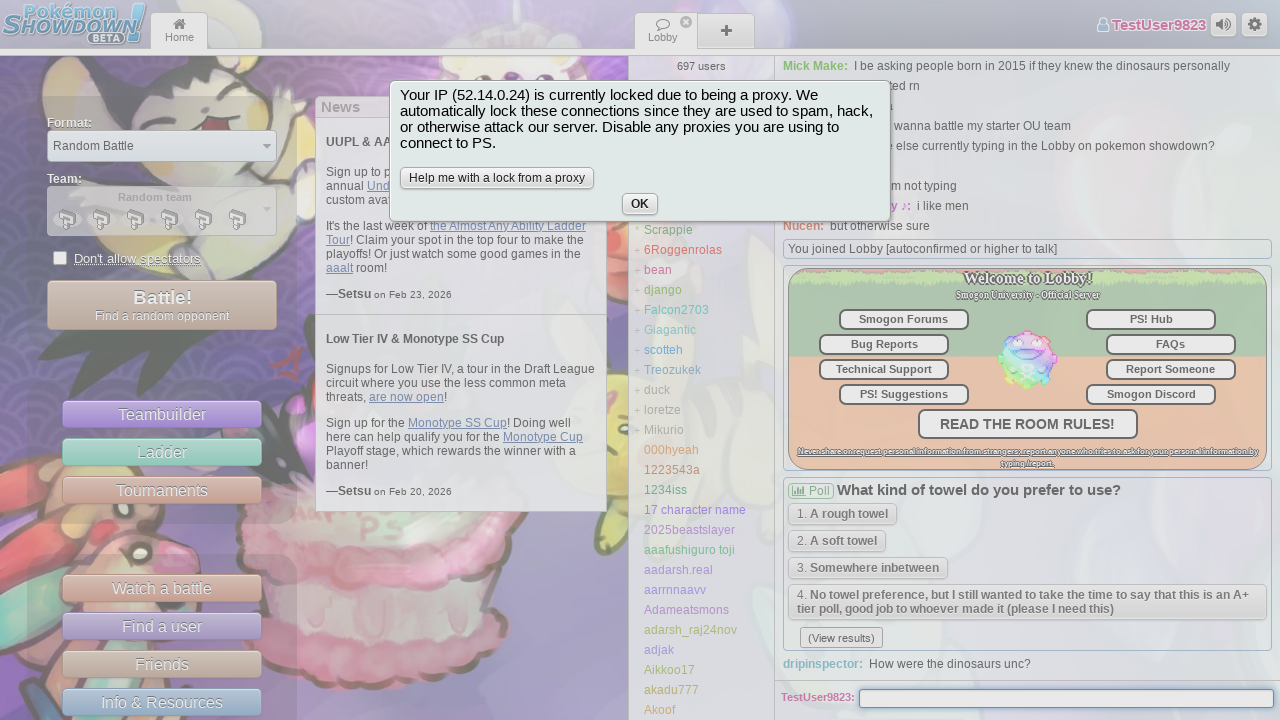

Entered message 'Greetings from automated testing!' in the chat textarea on //*[@id="room-lobby"]/div[3]/form/textarea[2]
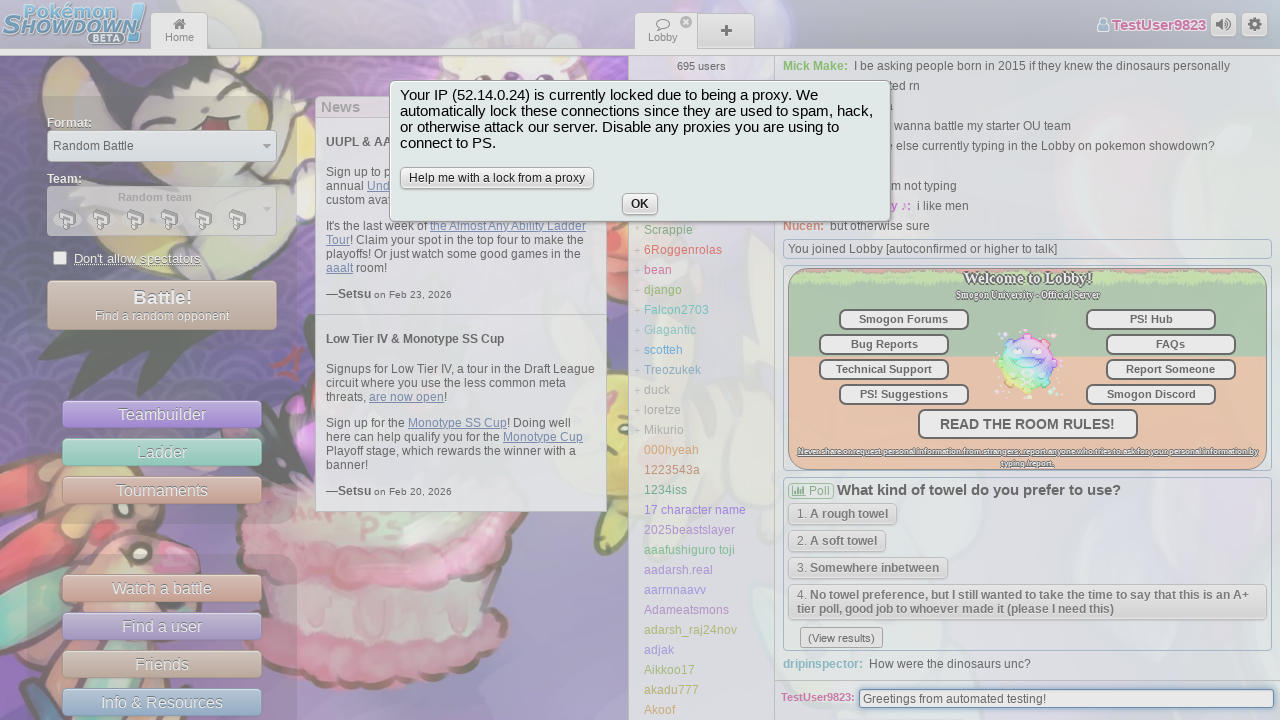

Pressed Enter to send the chat message on //*[@id="room-lobby"]/div[3]/form/textarea[2]
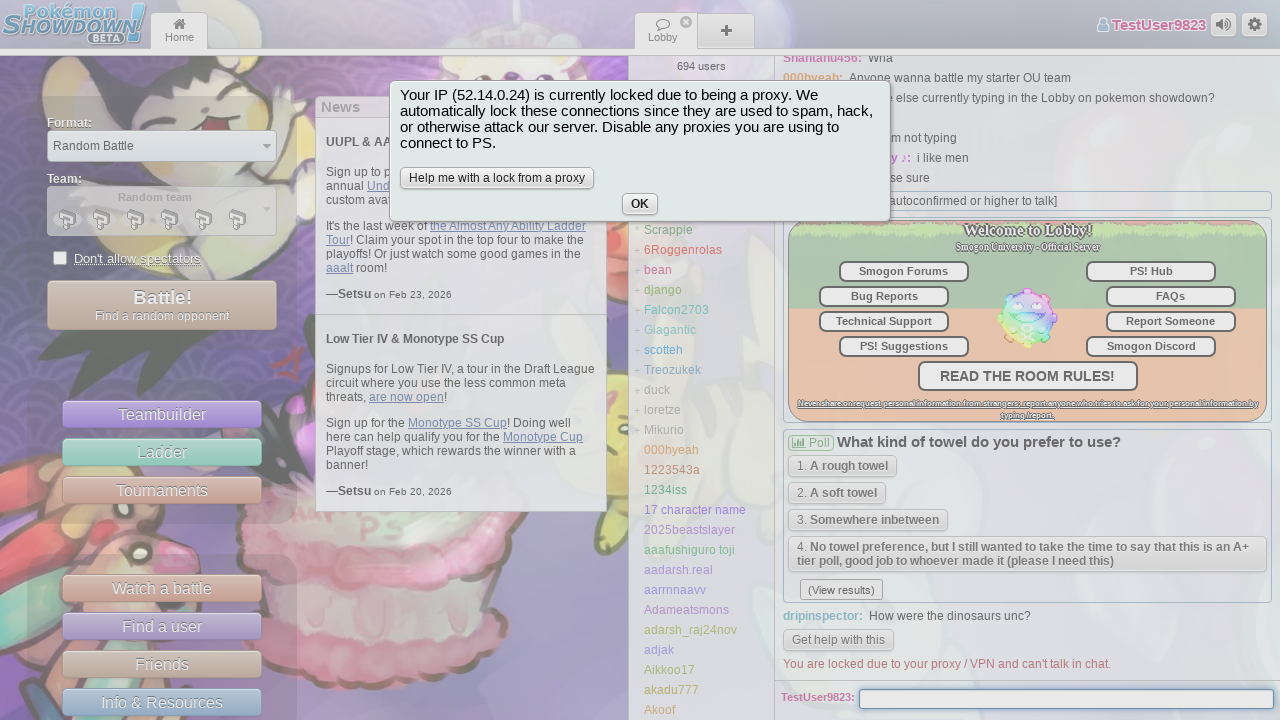

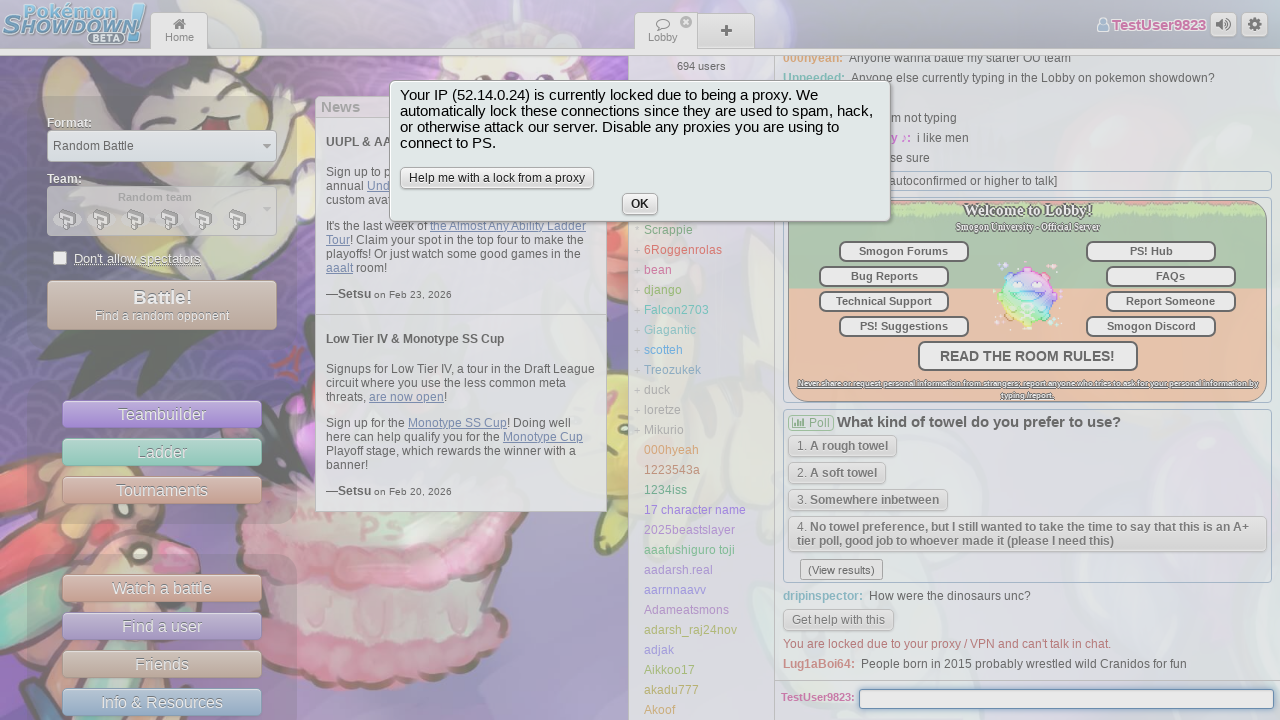